Tests successful account registration by filling all required fields with valid data and verifying the account creation success message

Starting URL: https://www.sharelane.com/cgi-bin/register.py?page=1&zip_code=12345

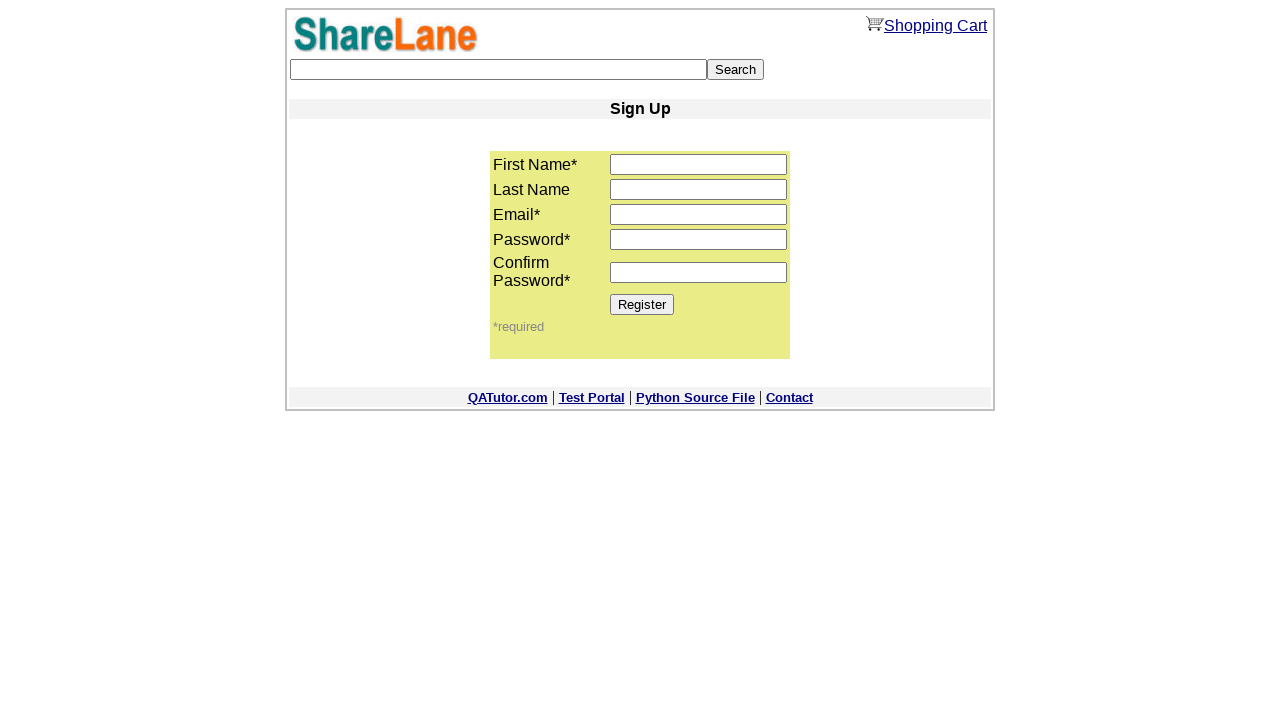

Filled first name field with 'Ivan' on input[name='first_name']
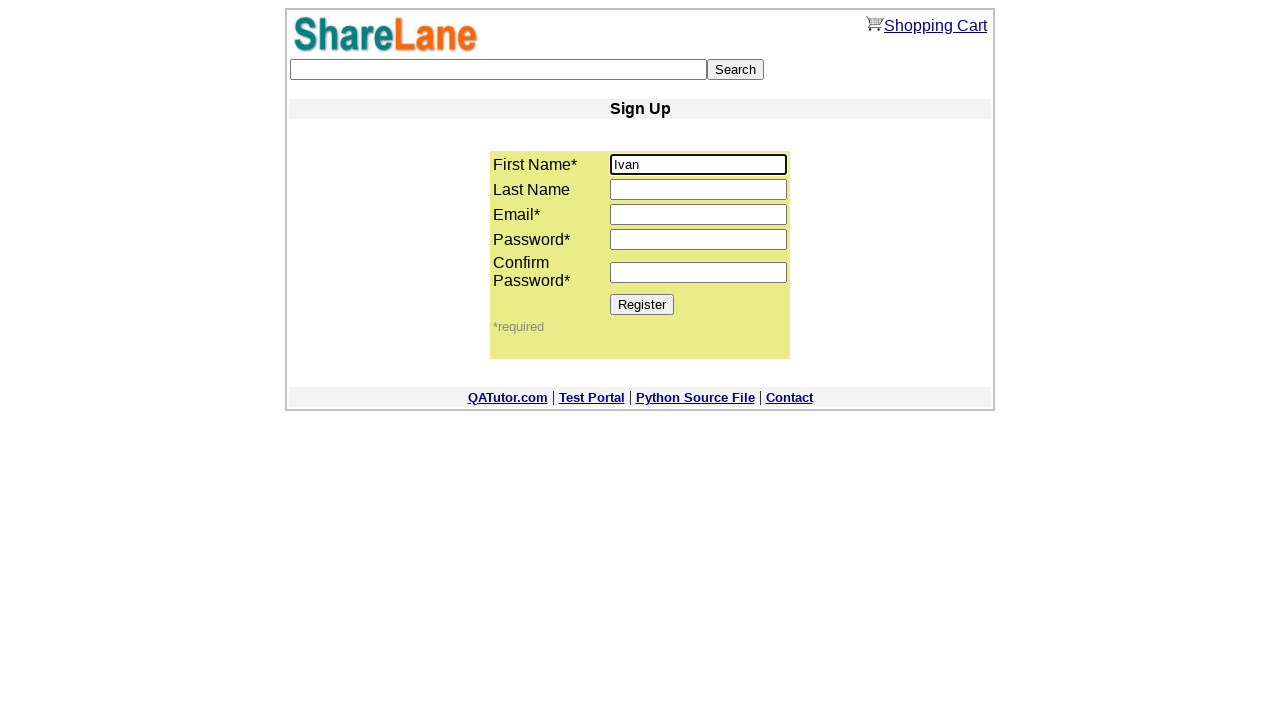

Filled last name field with 'Ivanov' on input[name='last_name']
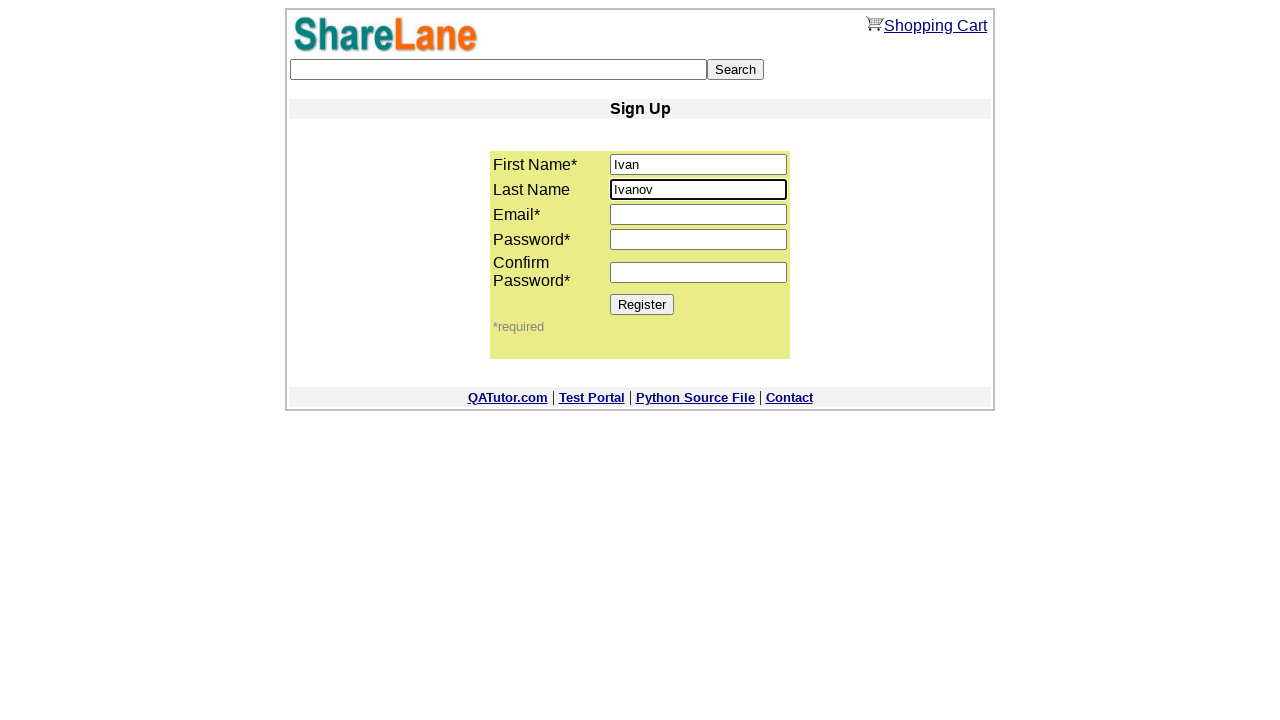

Filled email field with 'ivanov@123.sharelane.com' on input[name='email']
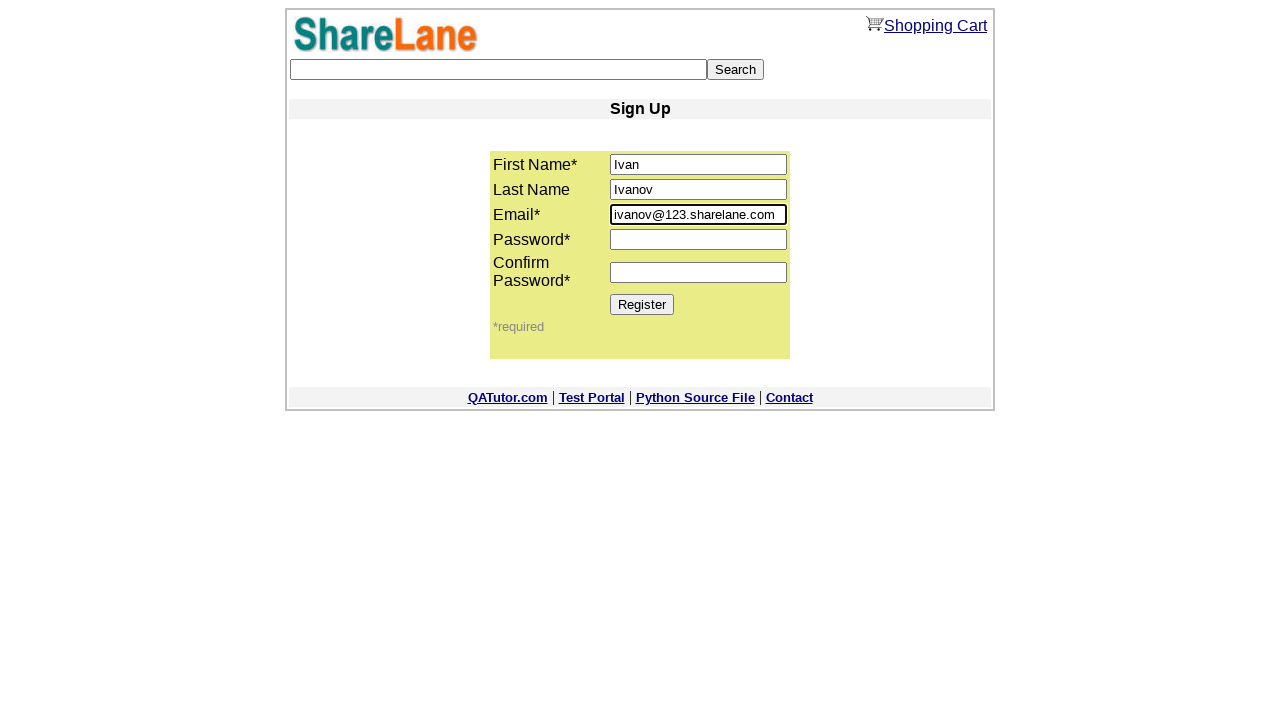

Filled password field with '1111' on input[name='password1']
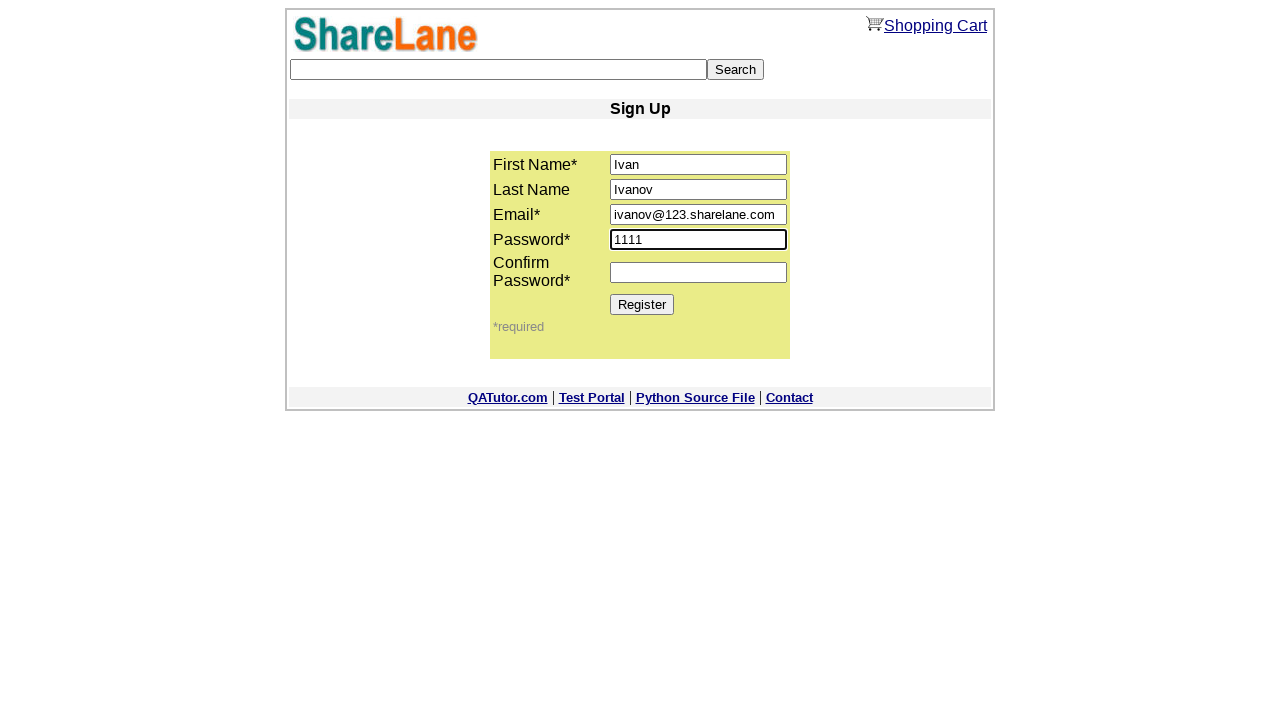

Filled confirm password field with '1111' on input[name='password2']
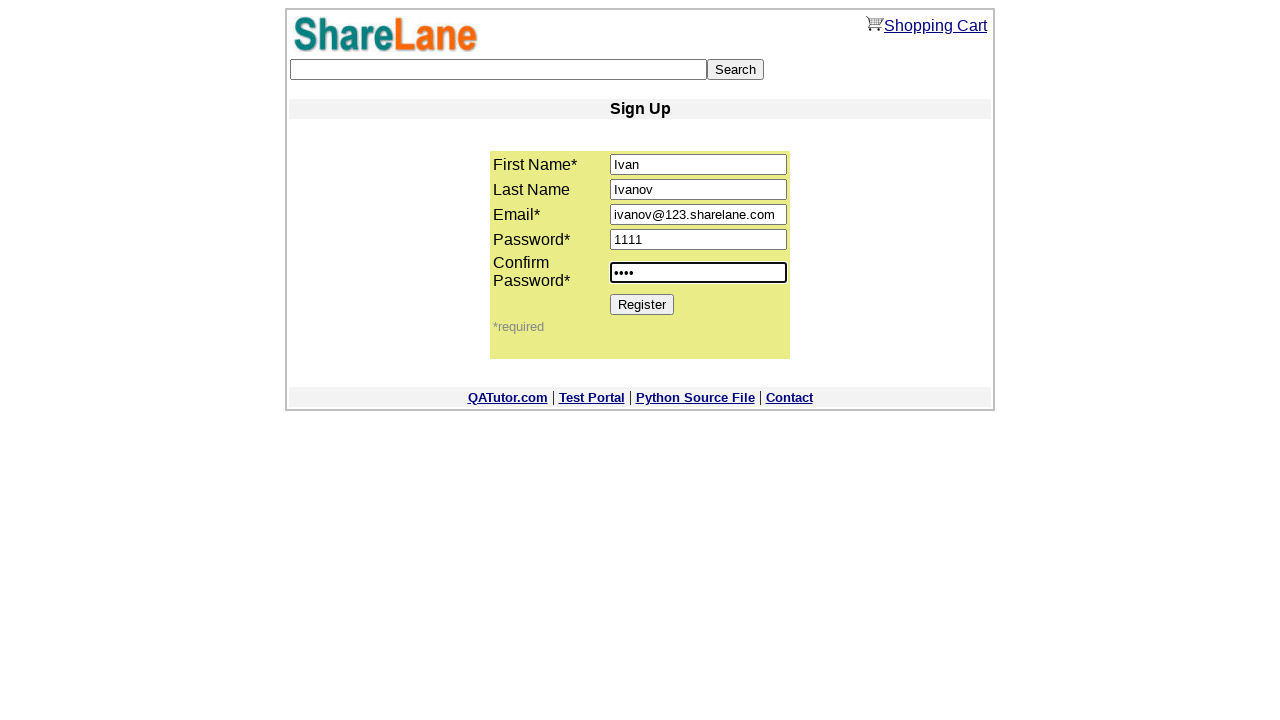

Clicked Register button to submit account registration at (642, 304) on input[value='Register']
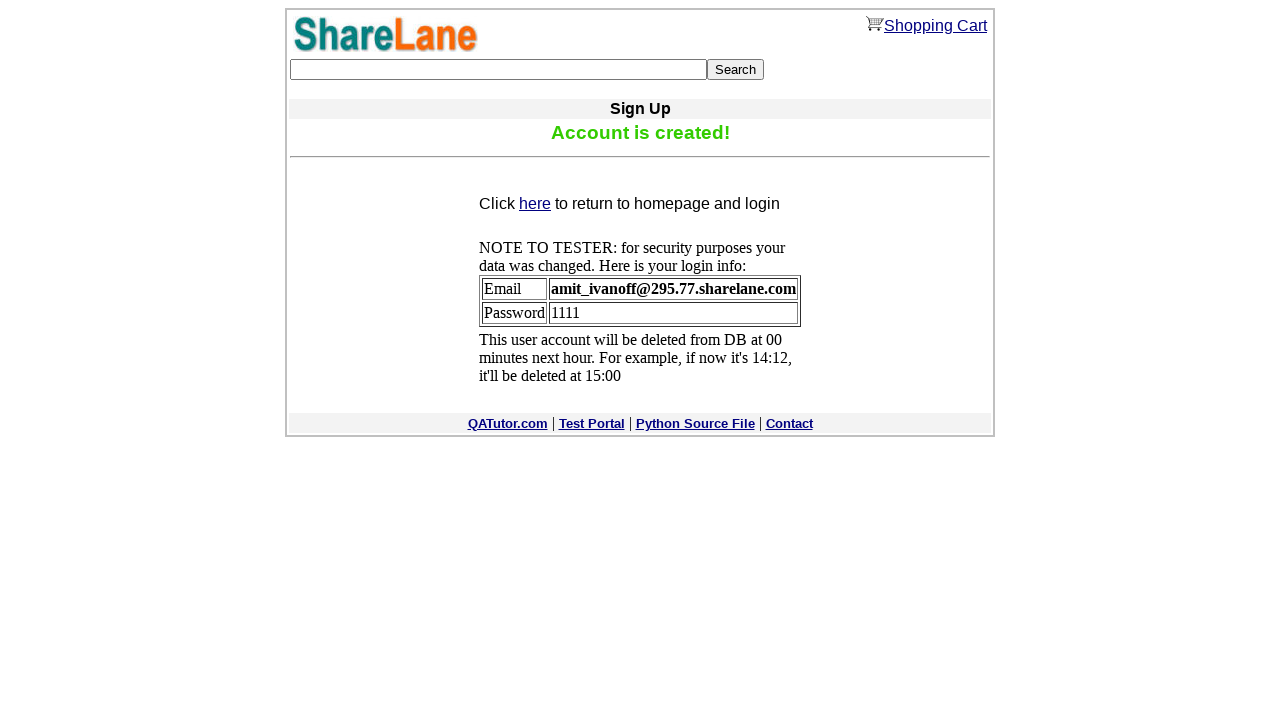

Verified account creation success message appeared
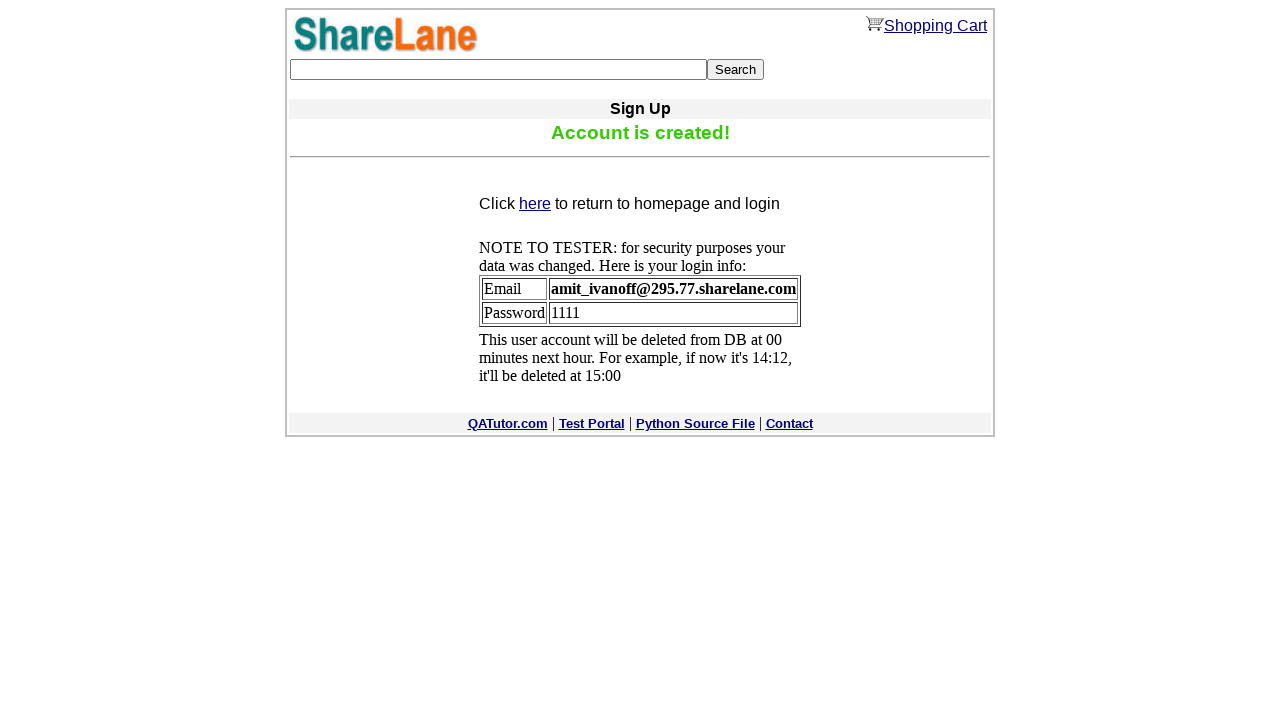

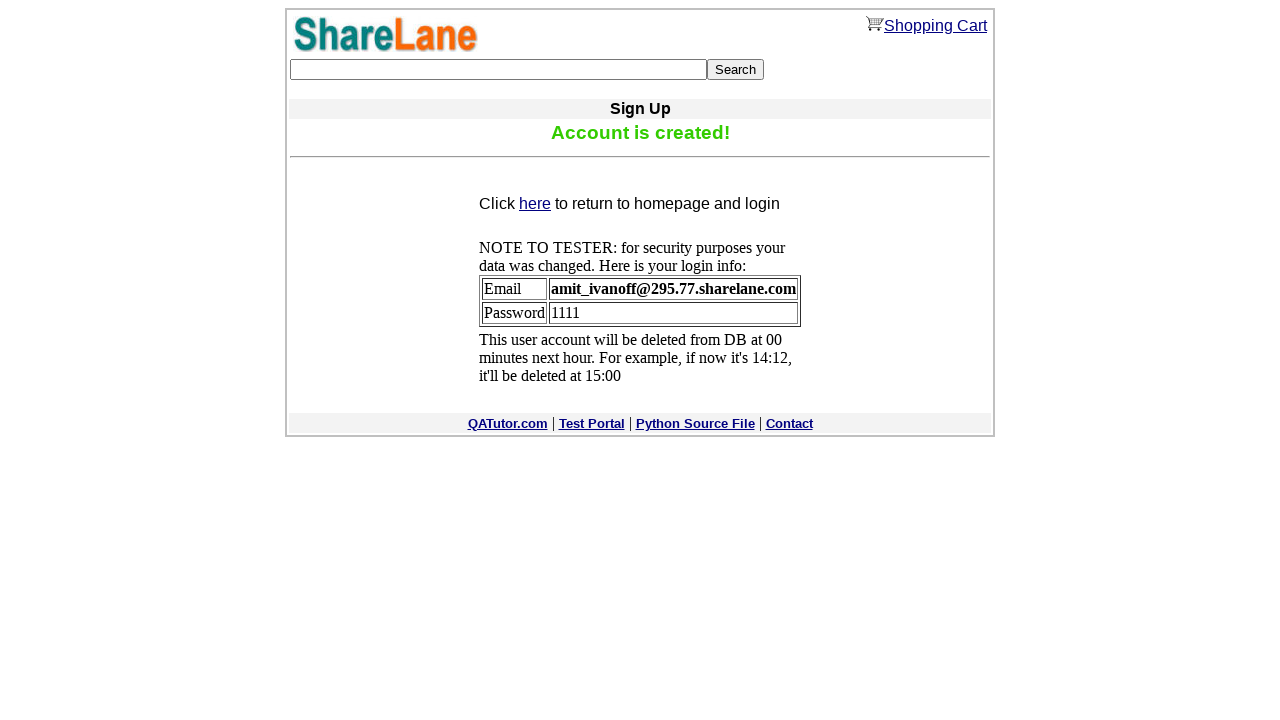